Tests the QAOnCloud website navigation by clicking through Services, Solutions, Industries, and Insights menu tabs, then fills out and submits the contact form with test data.

Starting URL: https://www.qaoncloud.com/

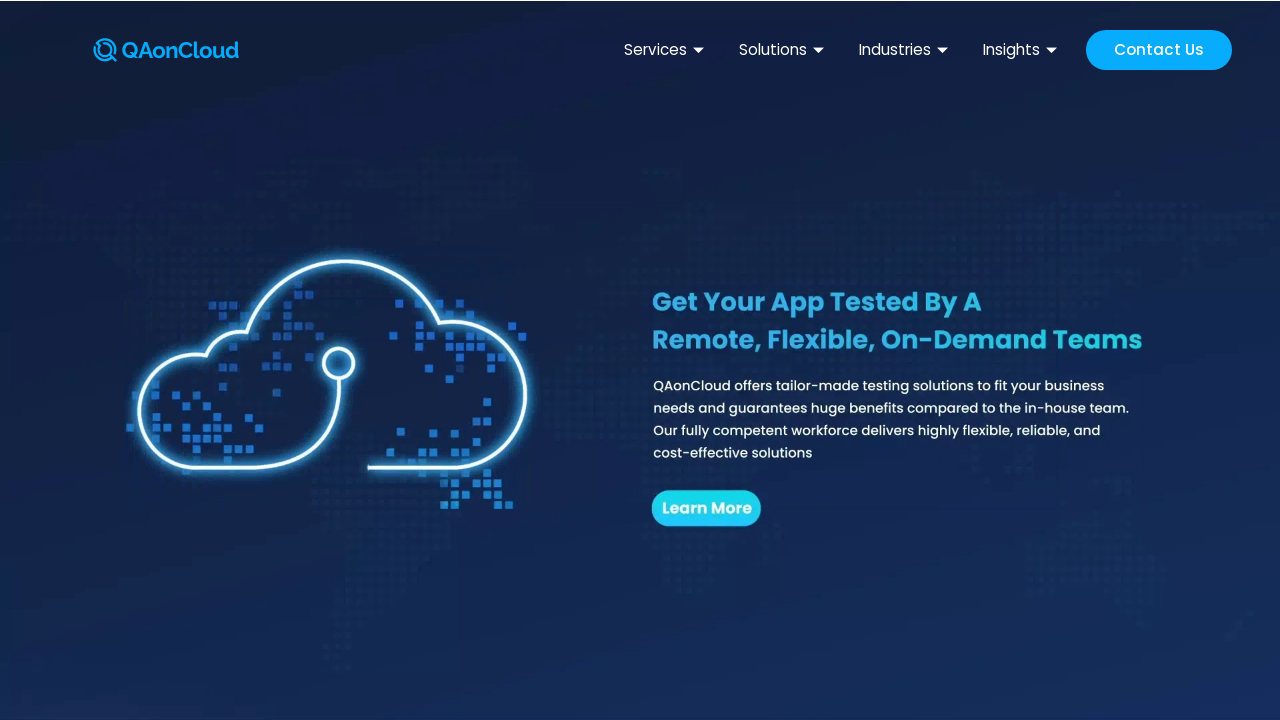

Waited 10 seconds for QAOnCloud website to load
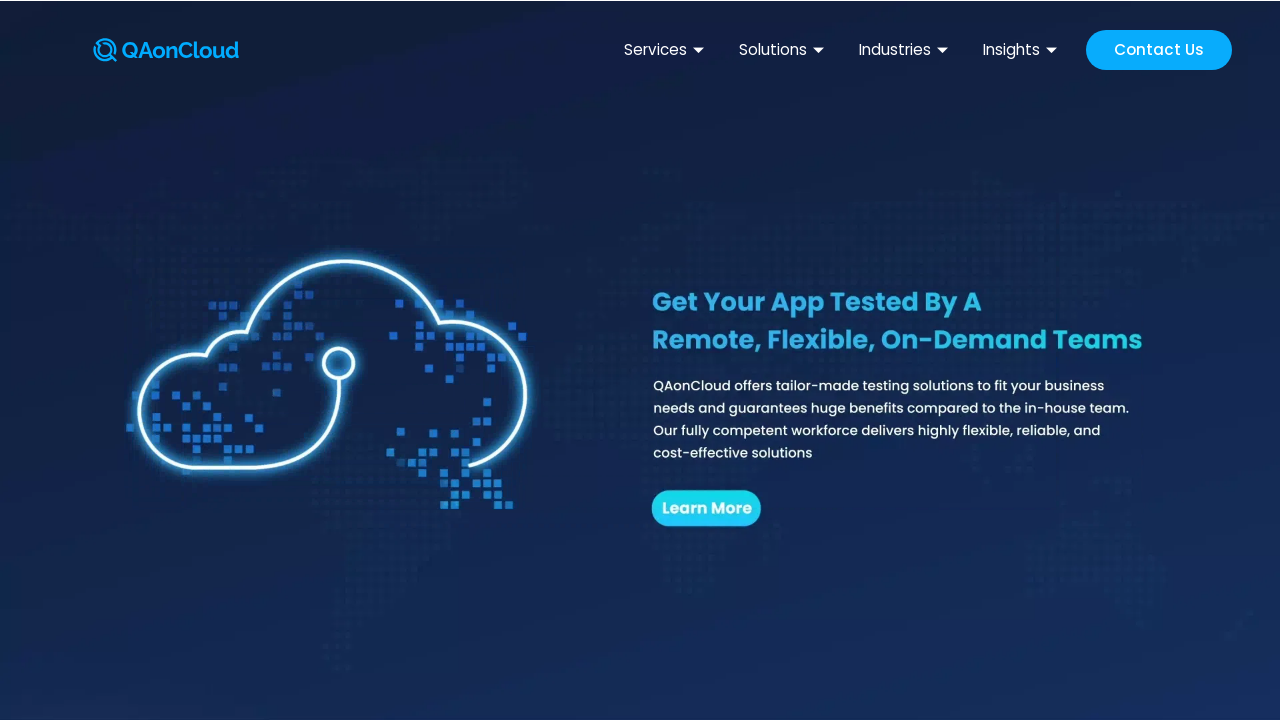

Clicked on Services menu tab at (666, 50) on #menu-item-319
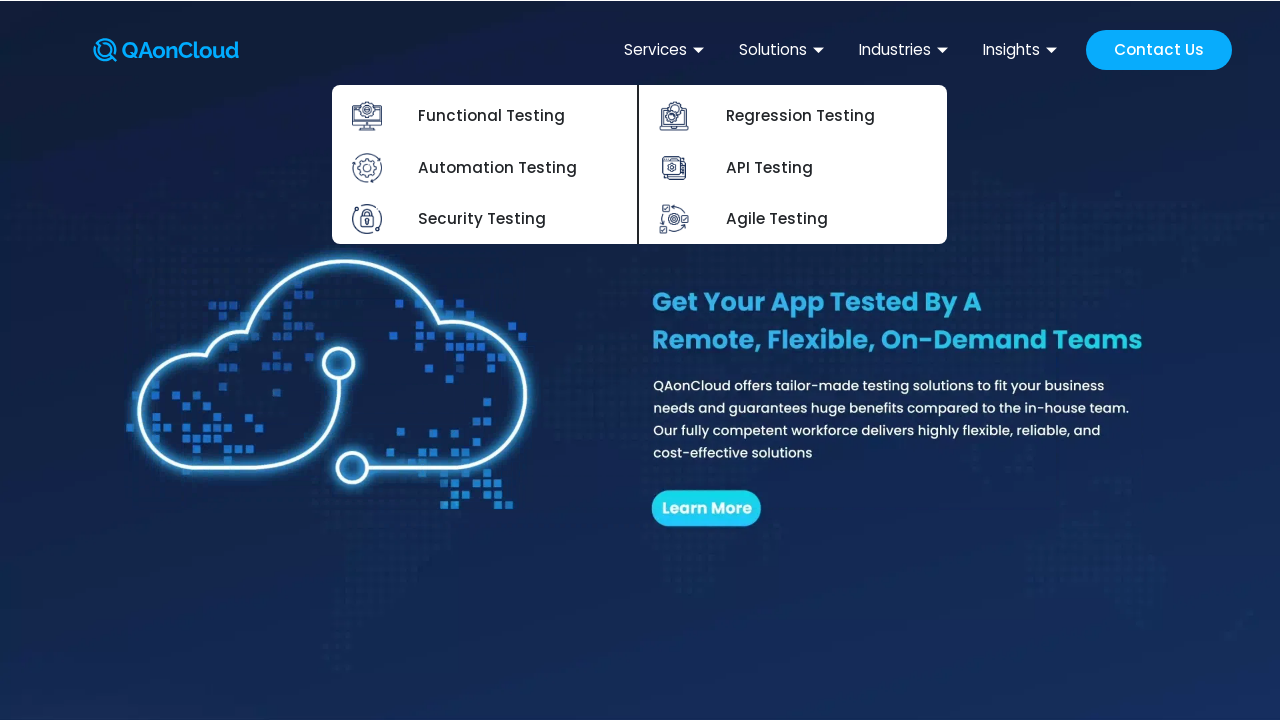

Clicked on Solutions menu tab at (784, 50) on .menu-item-326 > .ekit-menu-nav-link
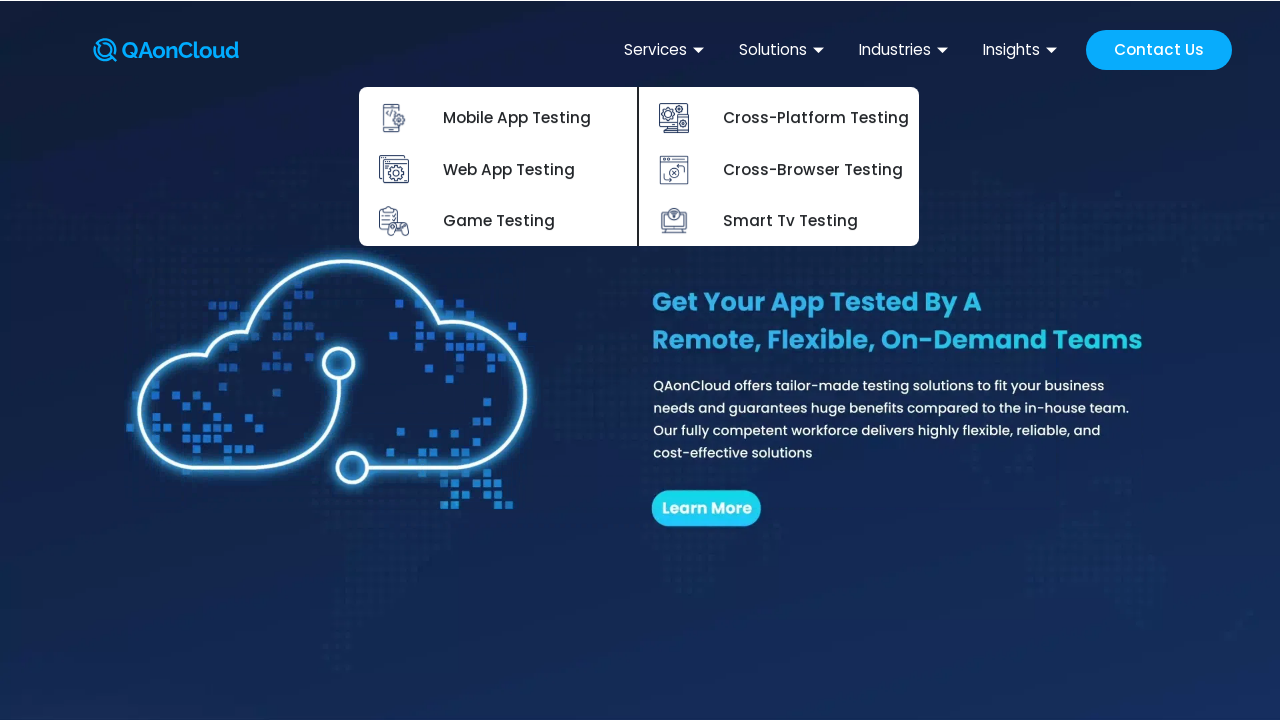

Clicked on Industries menu tab at (906, 50) on .menu-item-331 > .ekit-menu-nav-link
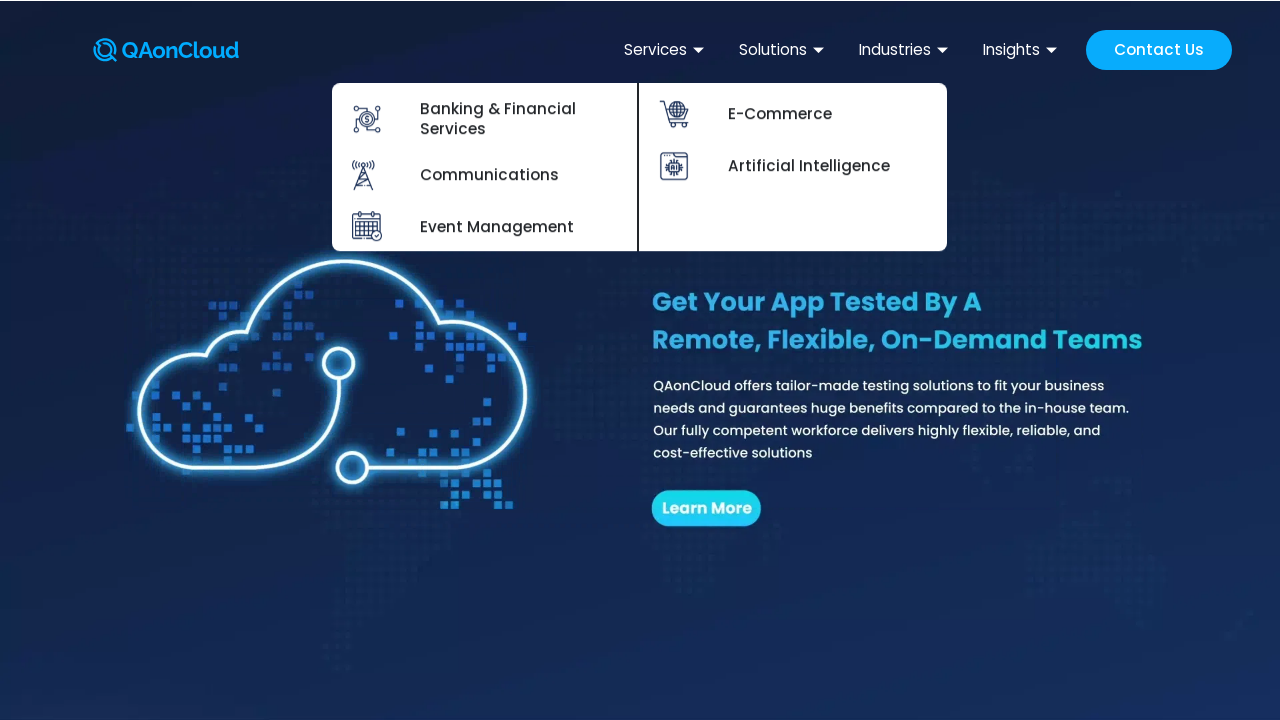

Clicked on Insights menu tab at (1022, 50) on .menu-item-337 > .ekit-menu-nav-link
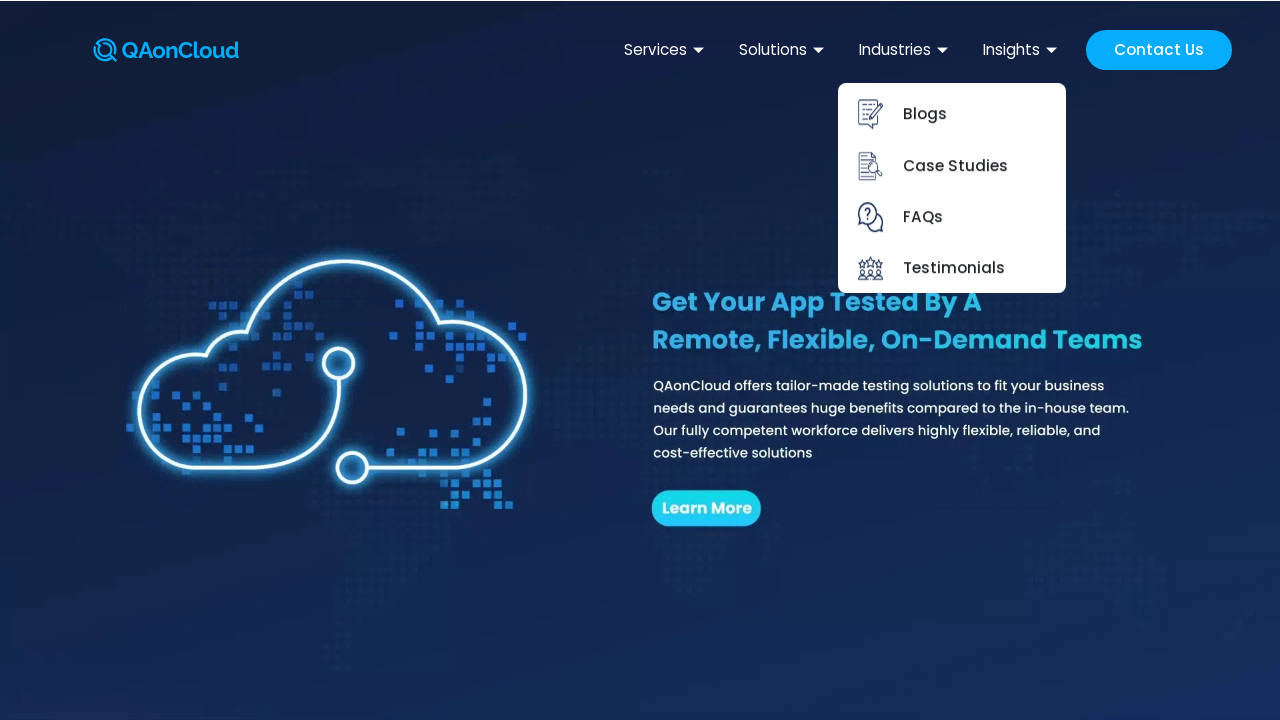

Clicked Contact Us button at (1159, 50) on .elementor-button-text
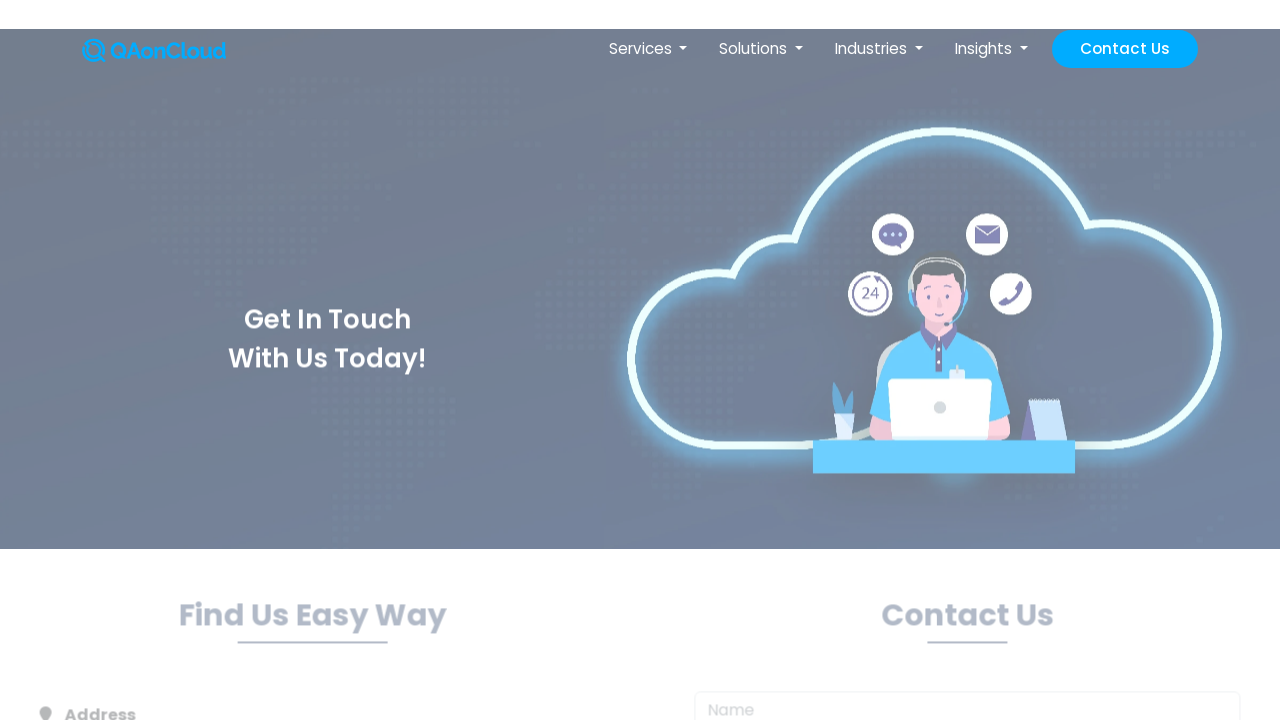

Filled name field with 'Marcus' on [maxlength='40']
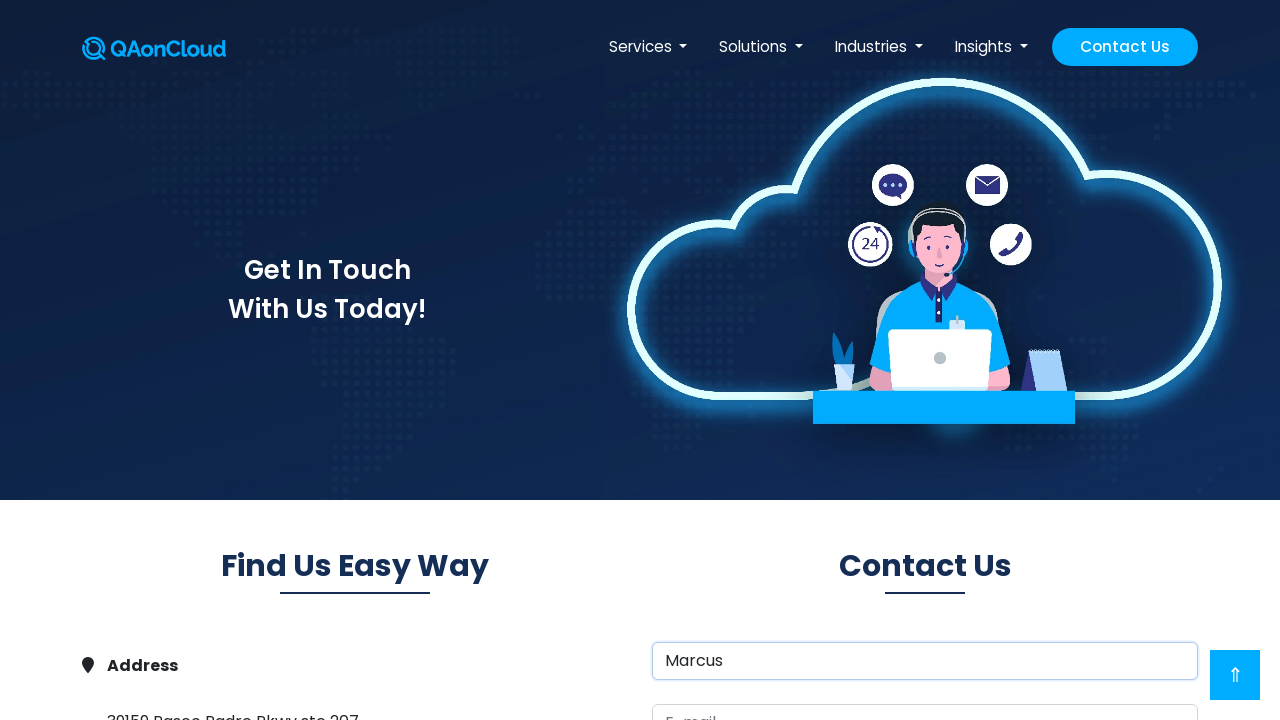

Filled email field with 'marcus.thompson@example.com' on [placeholder='E-mail']
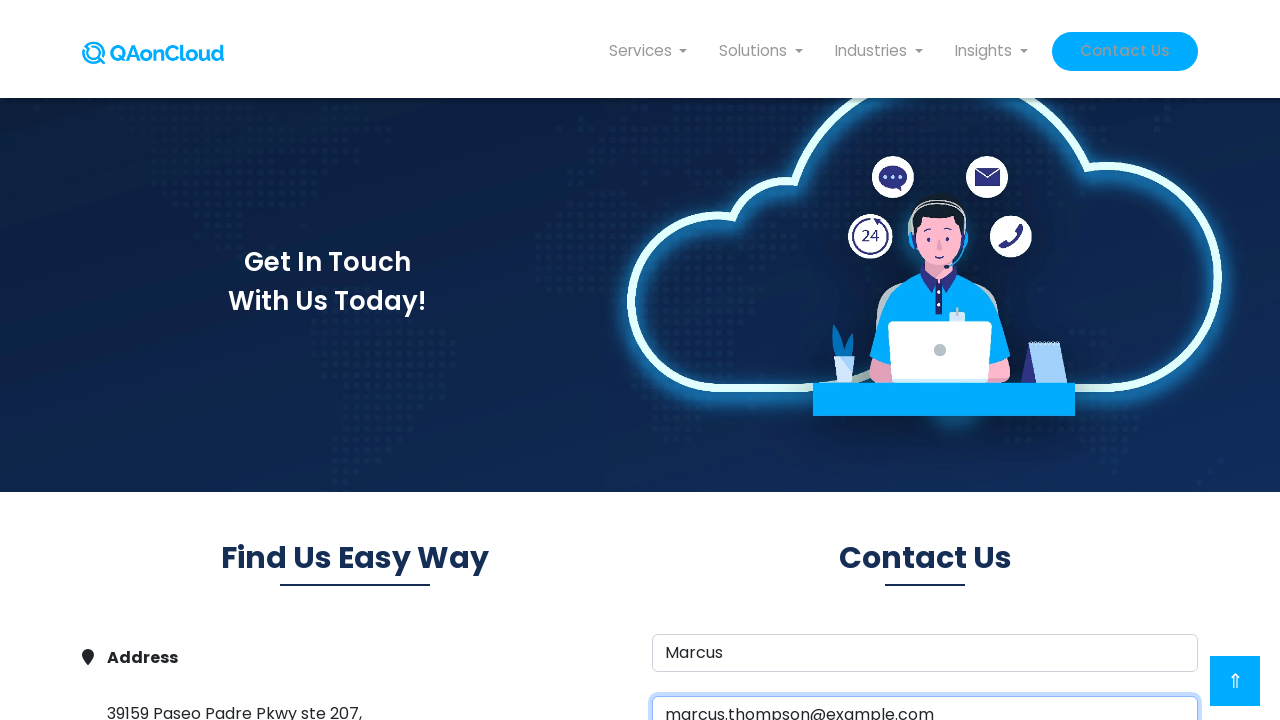

Filled phone field with '5551234567' on [placeholder='Phone']
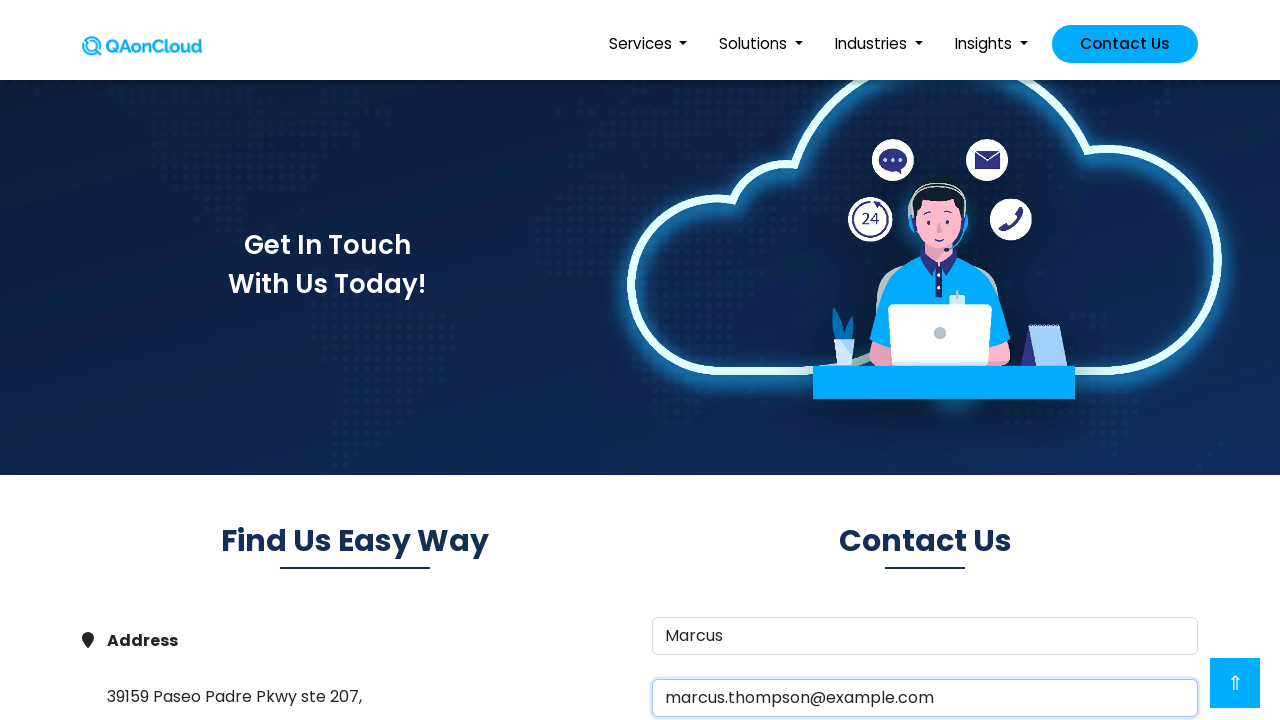

Filled company name field with 'TechSolutions Inc' on input[placeholder="Company Name"]:not([type="hidden"])
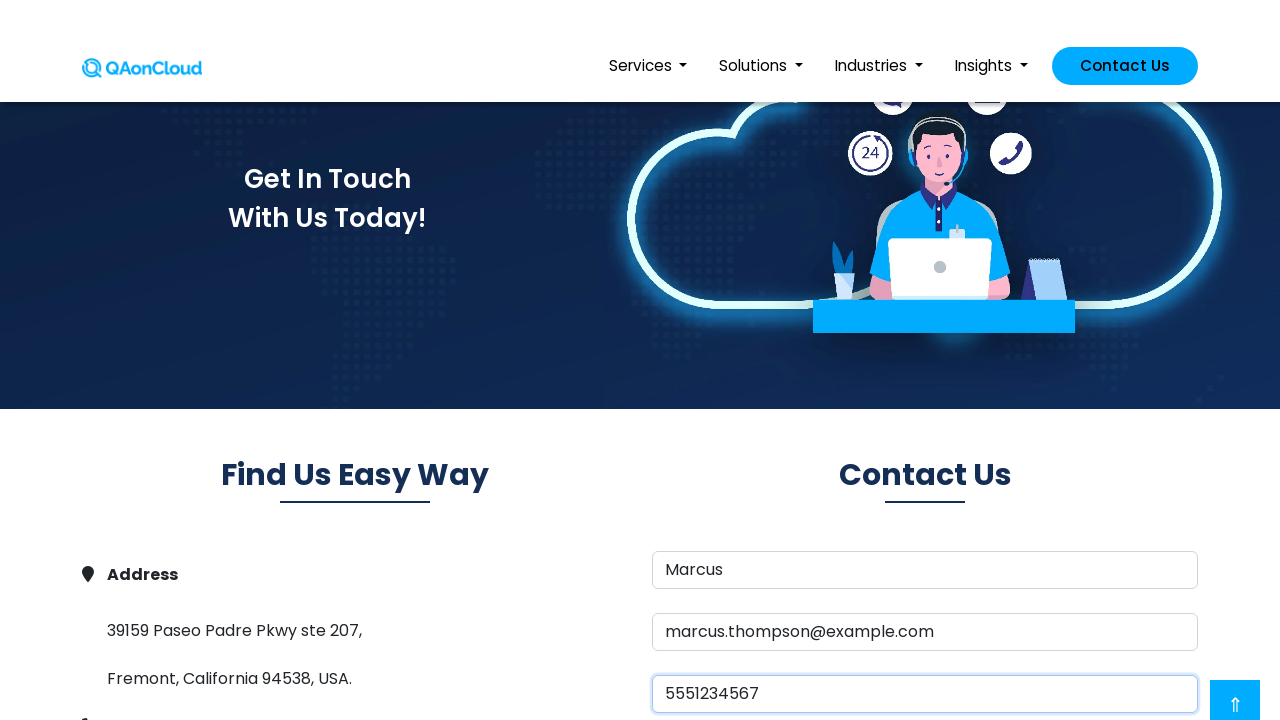

Filled role field with 'Software Developer' on input[placeholder="Role"]:not([type="hidden"])
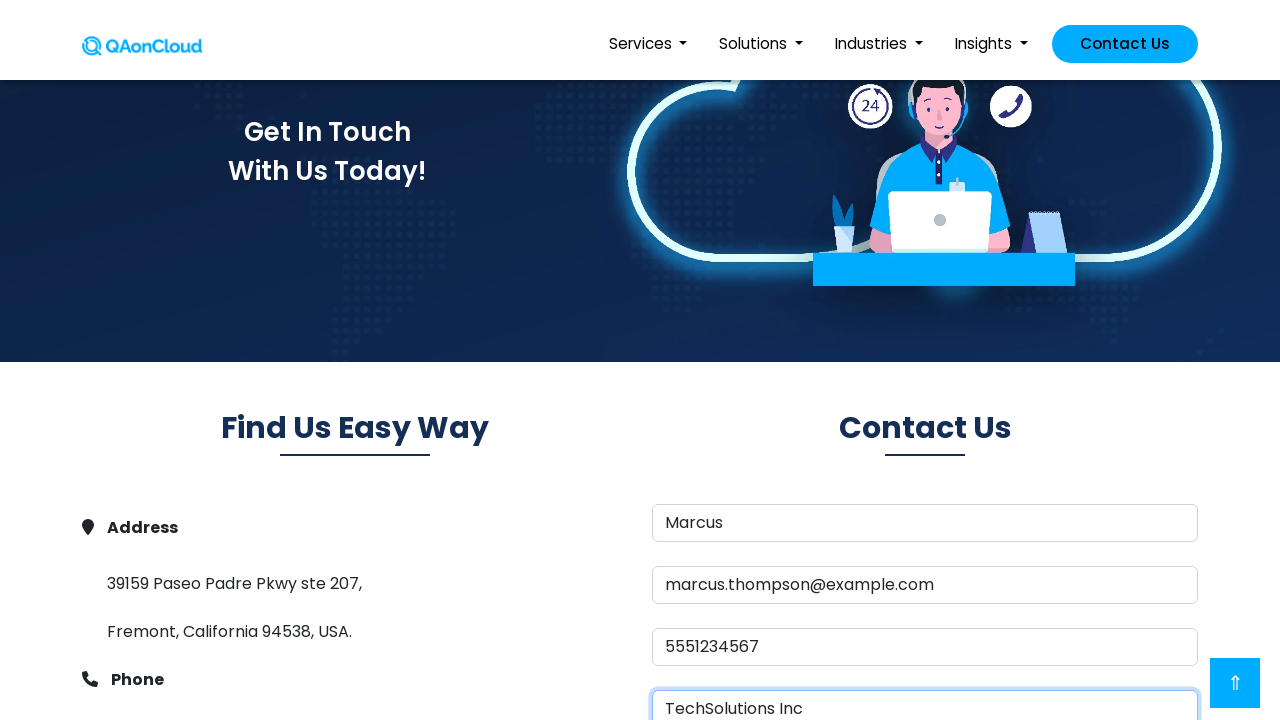

Filled requirements field with 'Need comprehensive QA testing services for our web application' on [placeholder='Requirements']
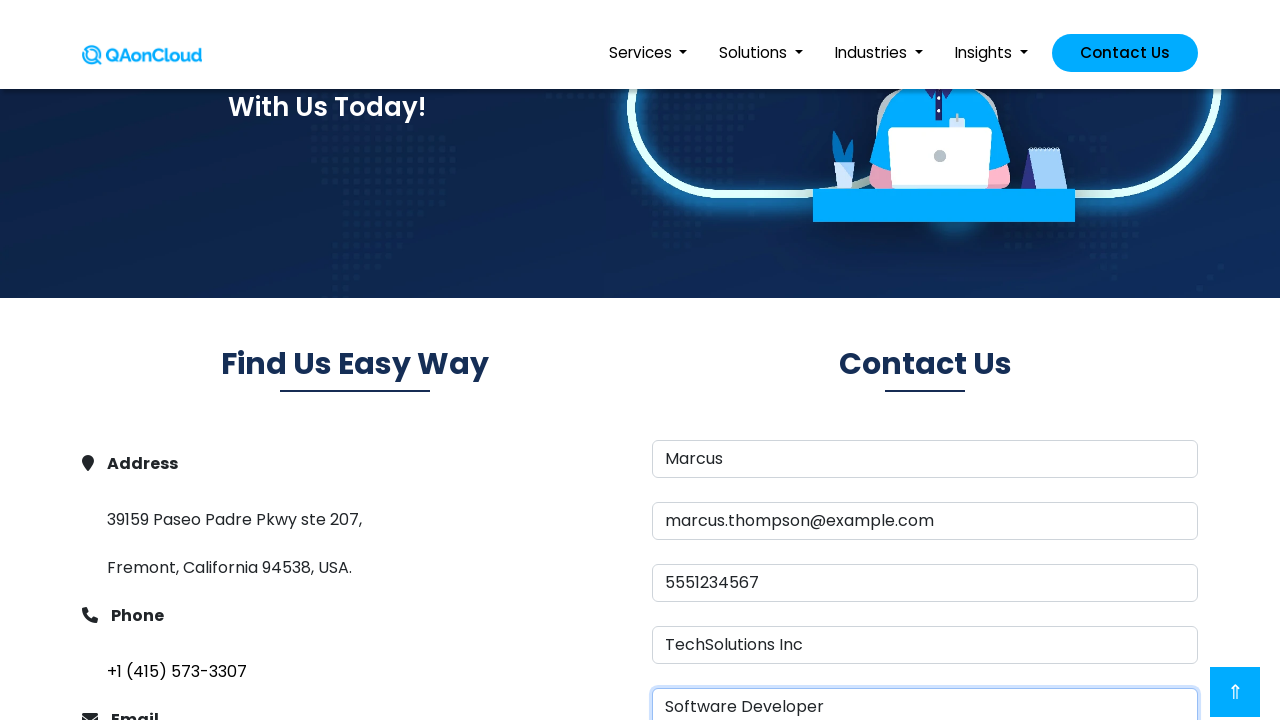

Clicked contact form submit button at (925, 396) on .contact-btn
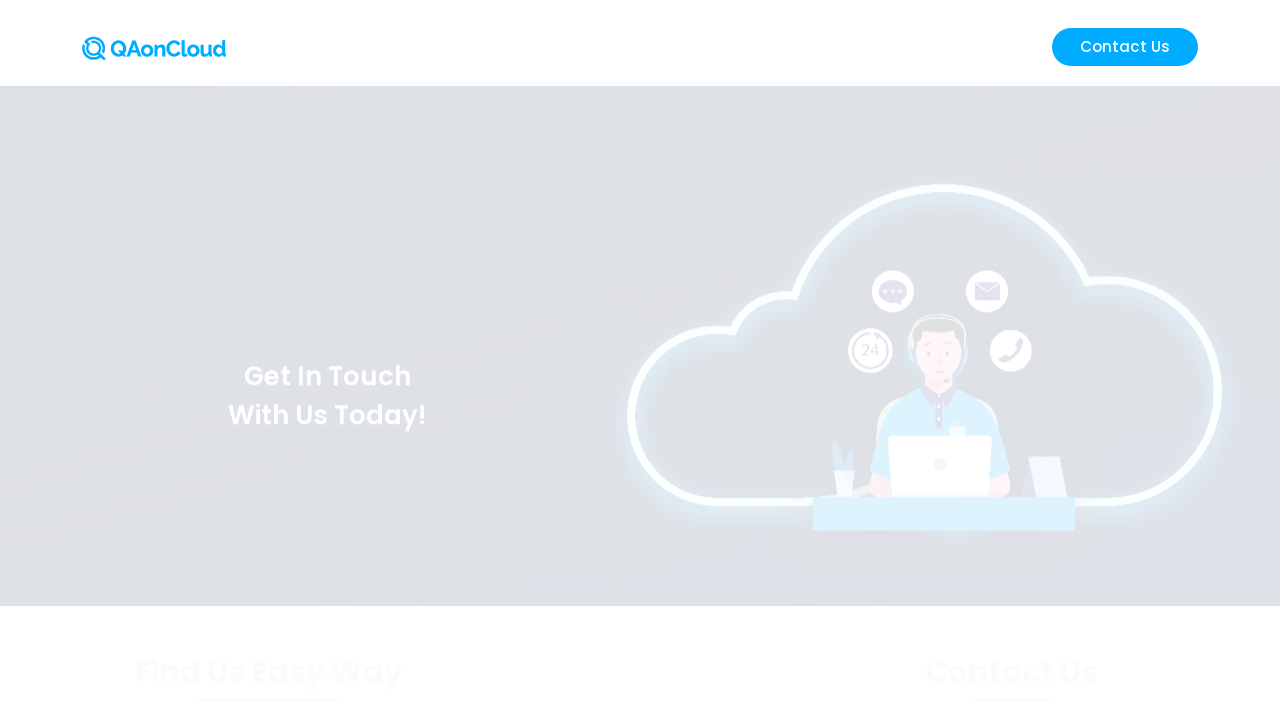

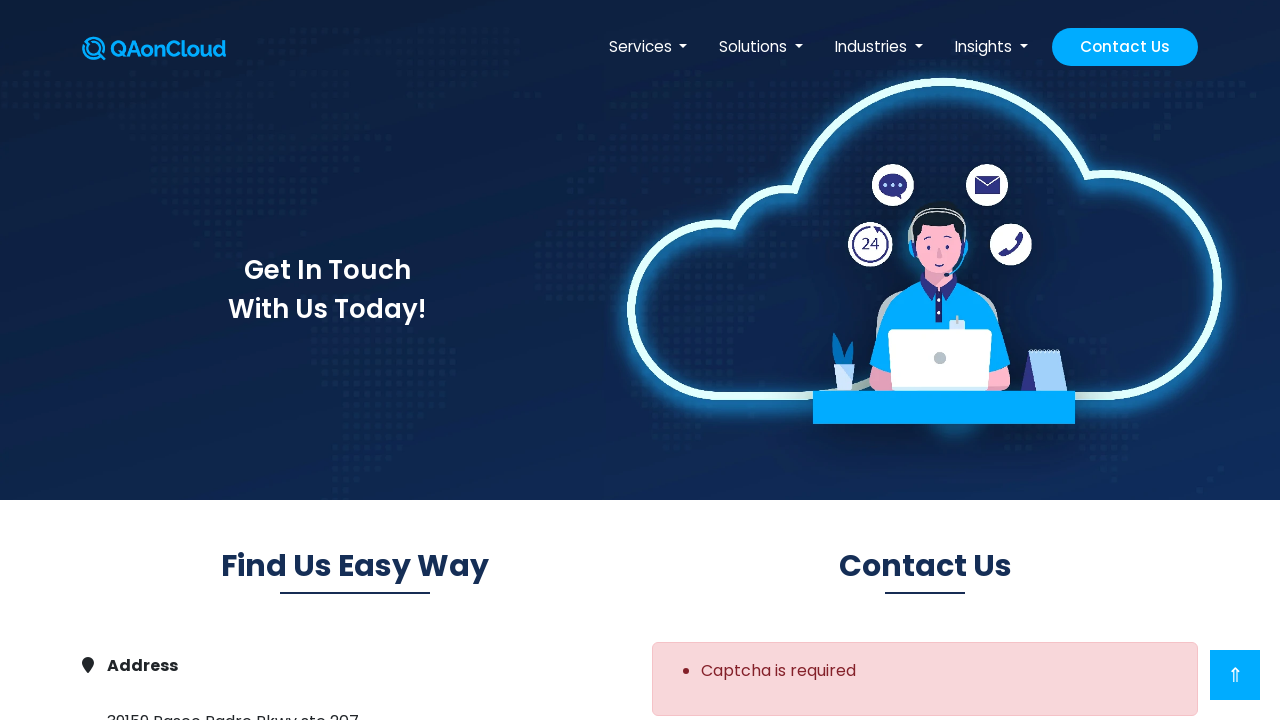